Tests form submission by reading a value from an element's custom attribute, calculating a mathematical result, filling in the answer, checking required checkboxes, and submitting the form.

Starting URL: http://suninjuly.github.io/get_attribute.html

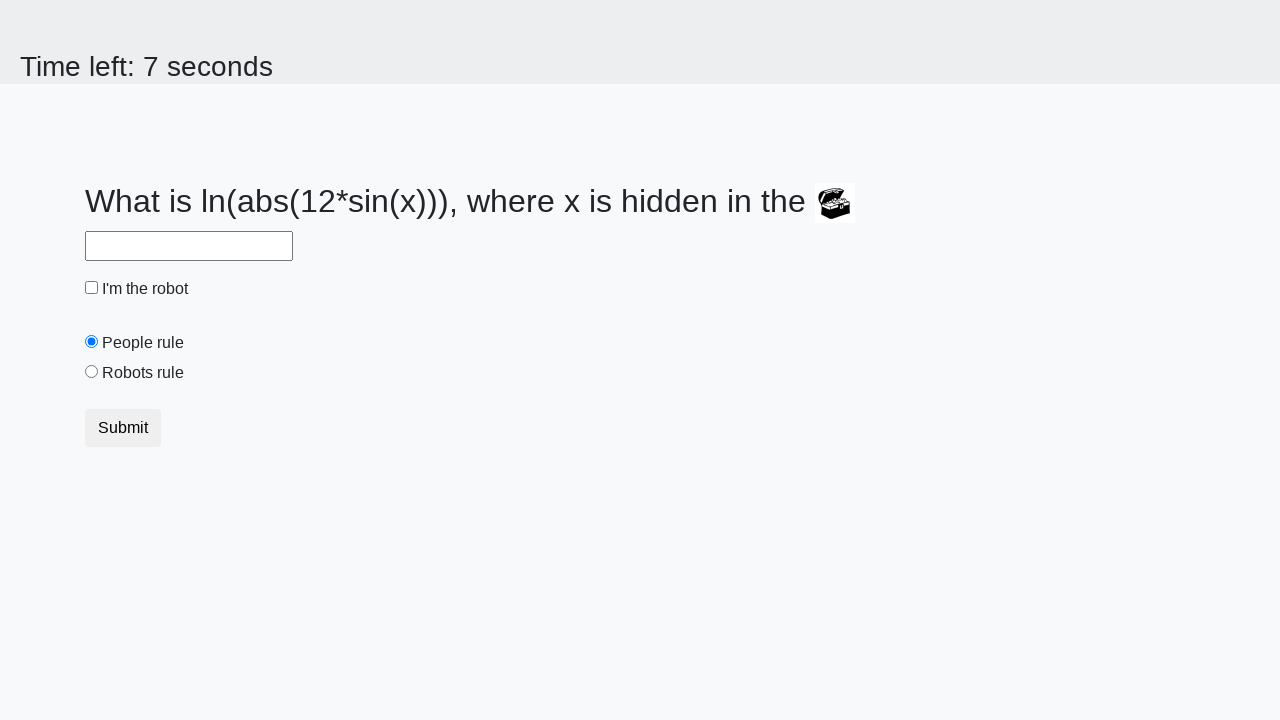

Located treasure element with custom attribute
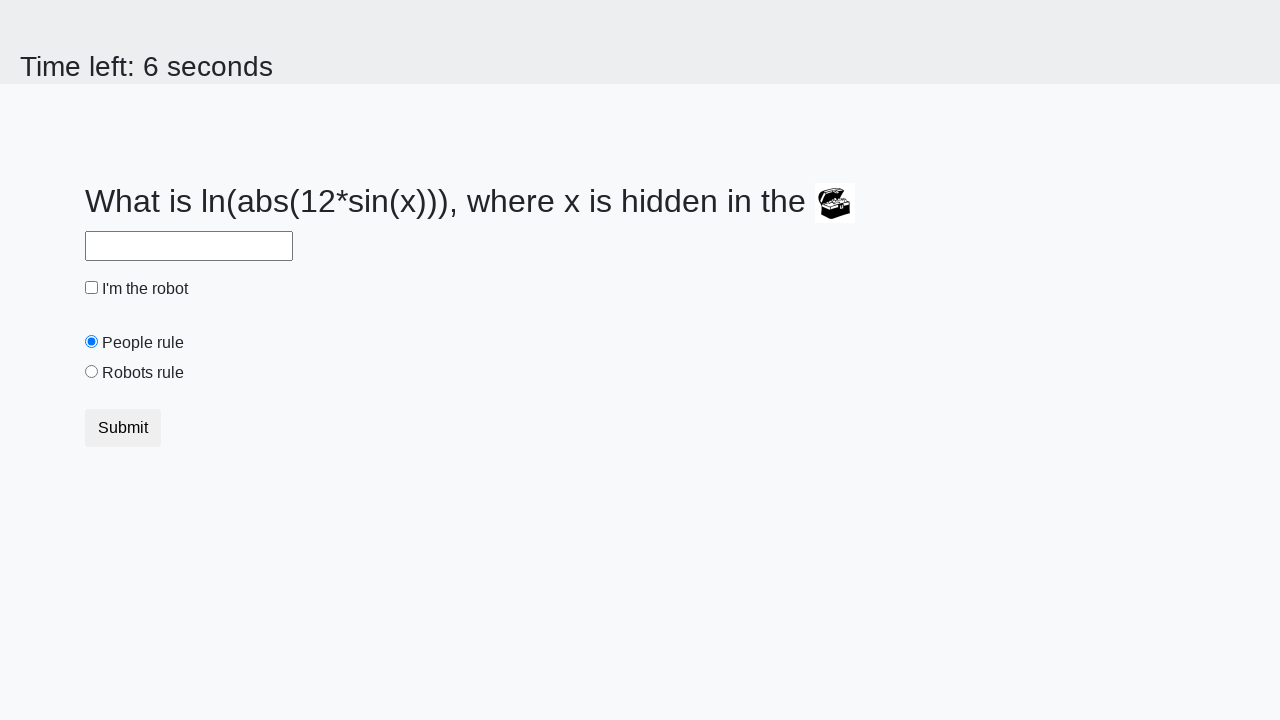

Retrieved valuex attribute from treasure element: 936
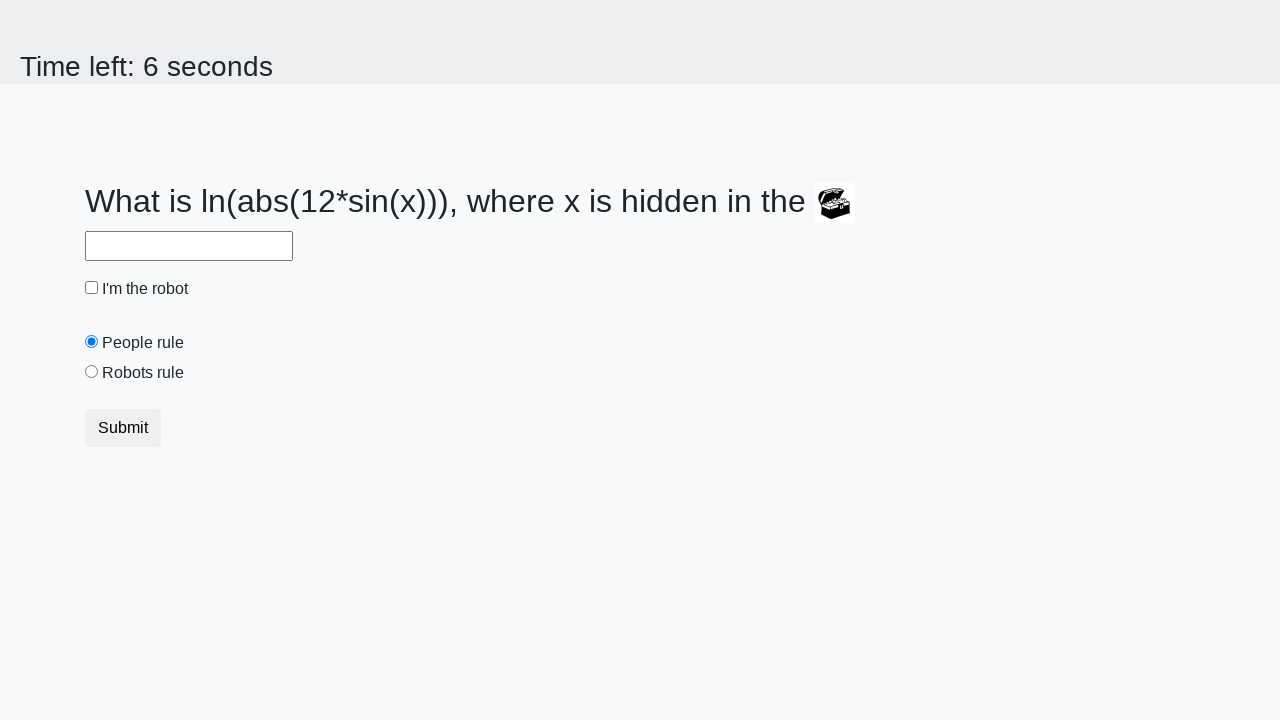

Calculated answer using logarithmic formula: 0.8418326687419375
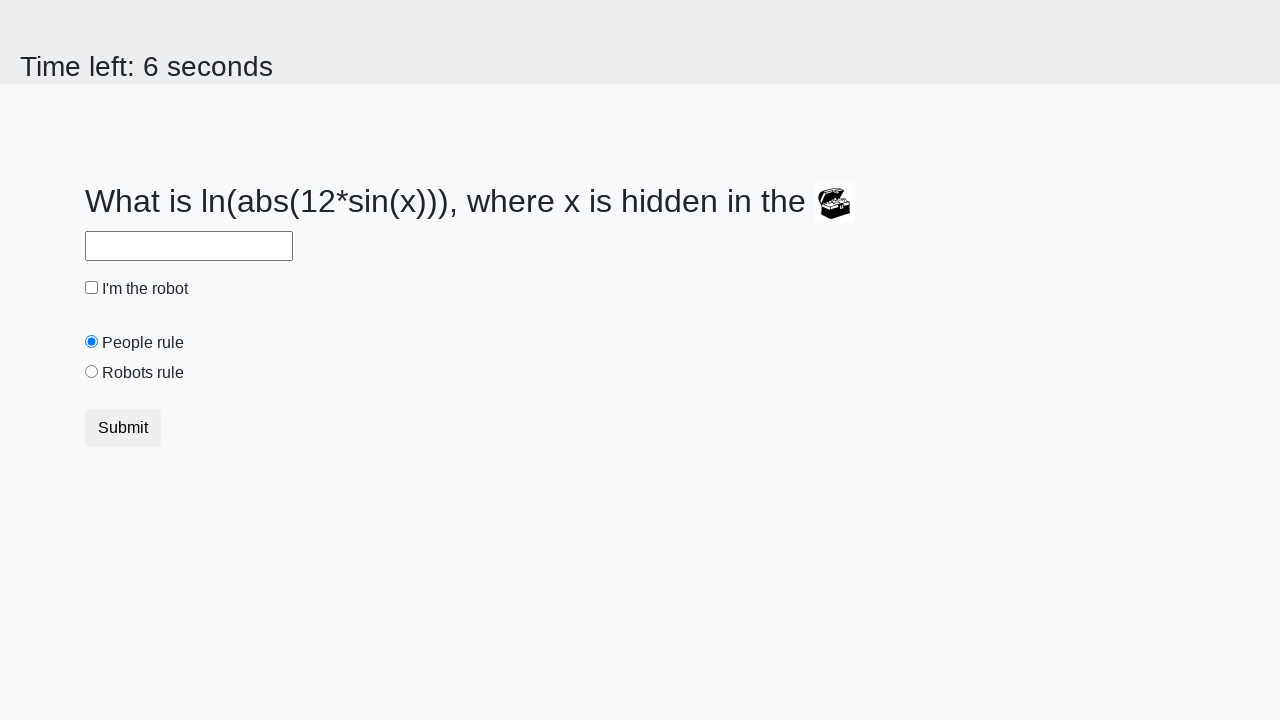

Filled answer field with calculated value: 0.8418326687419375 on #answer
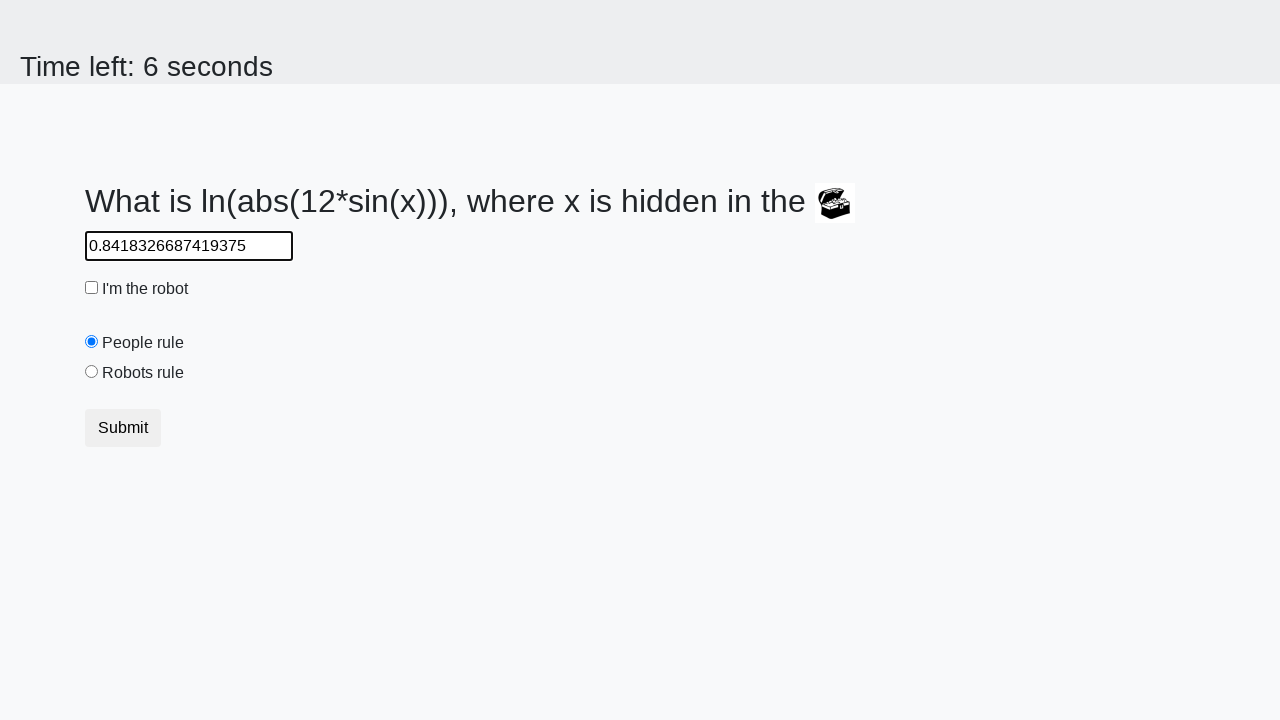

Checked the robot checkbox at (92, 288) on #robotCheckbox
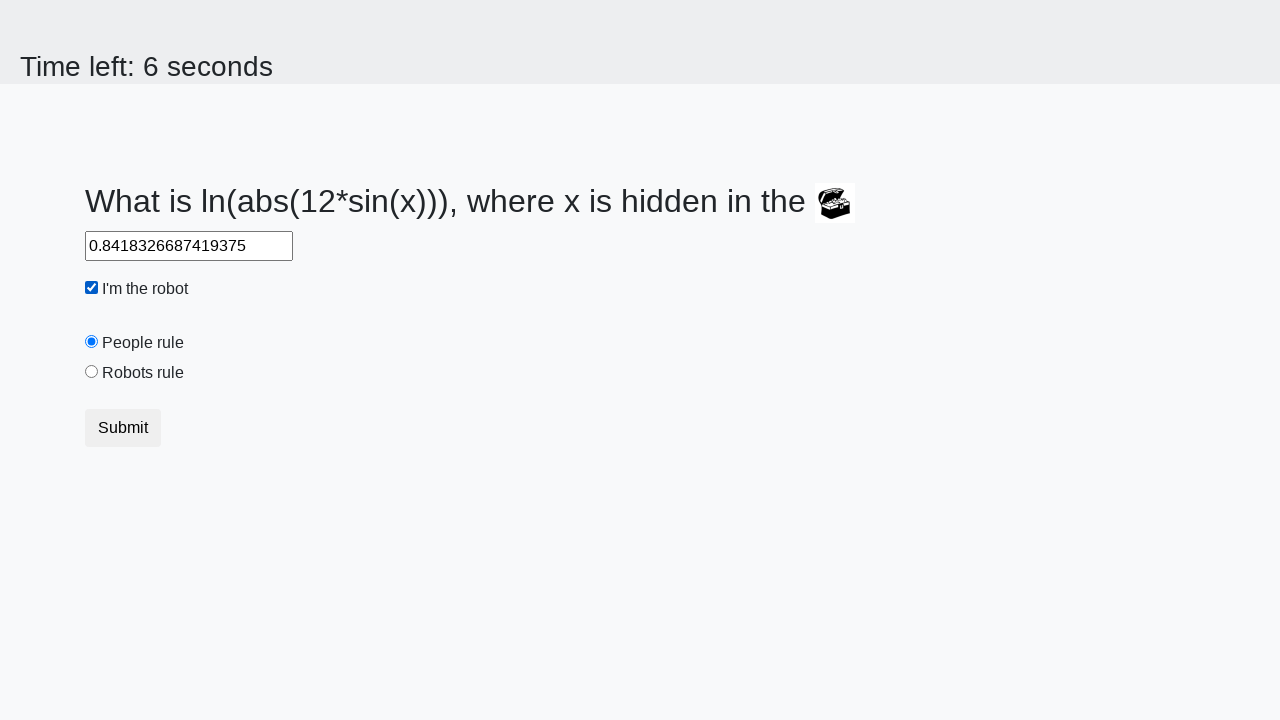

Checked the robots rule checkbox at (92, 372) on #robotsRule
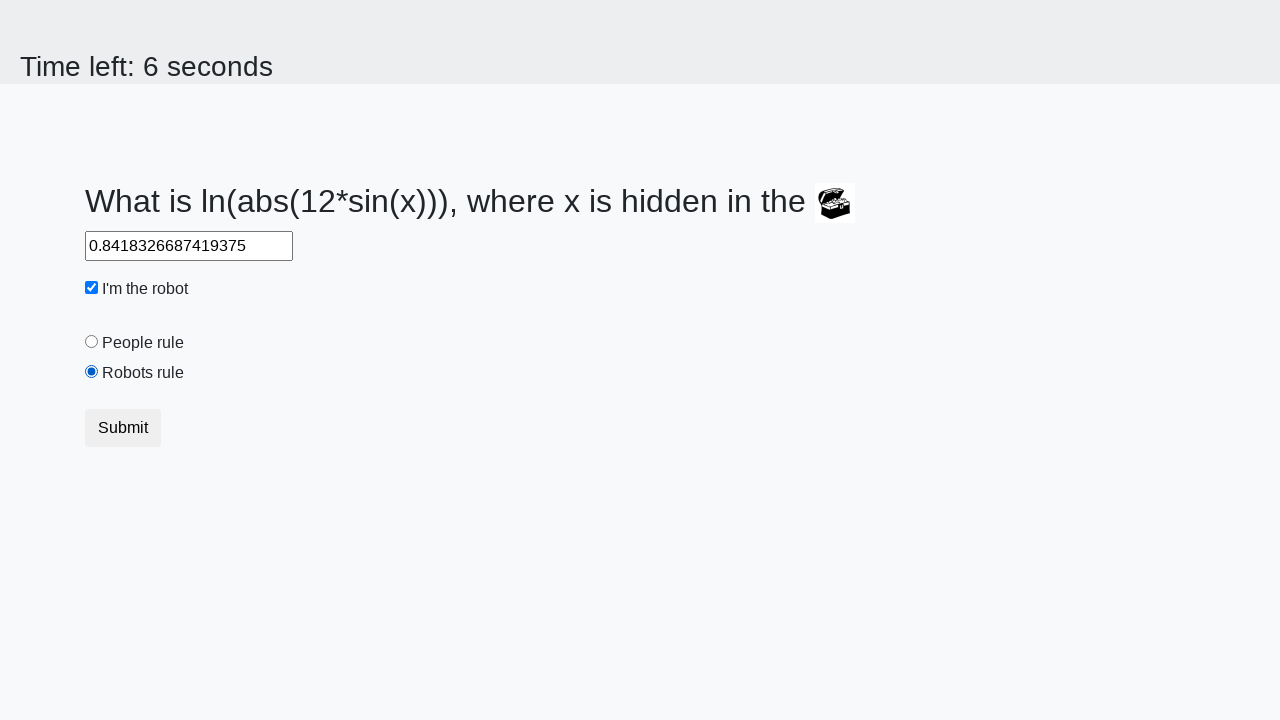

Clicked submit button to submit form at (123, 428) on button.btn
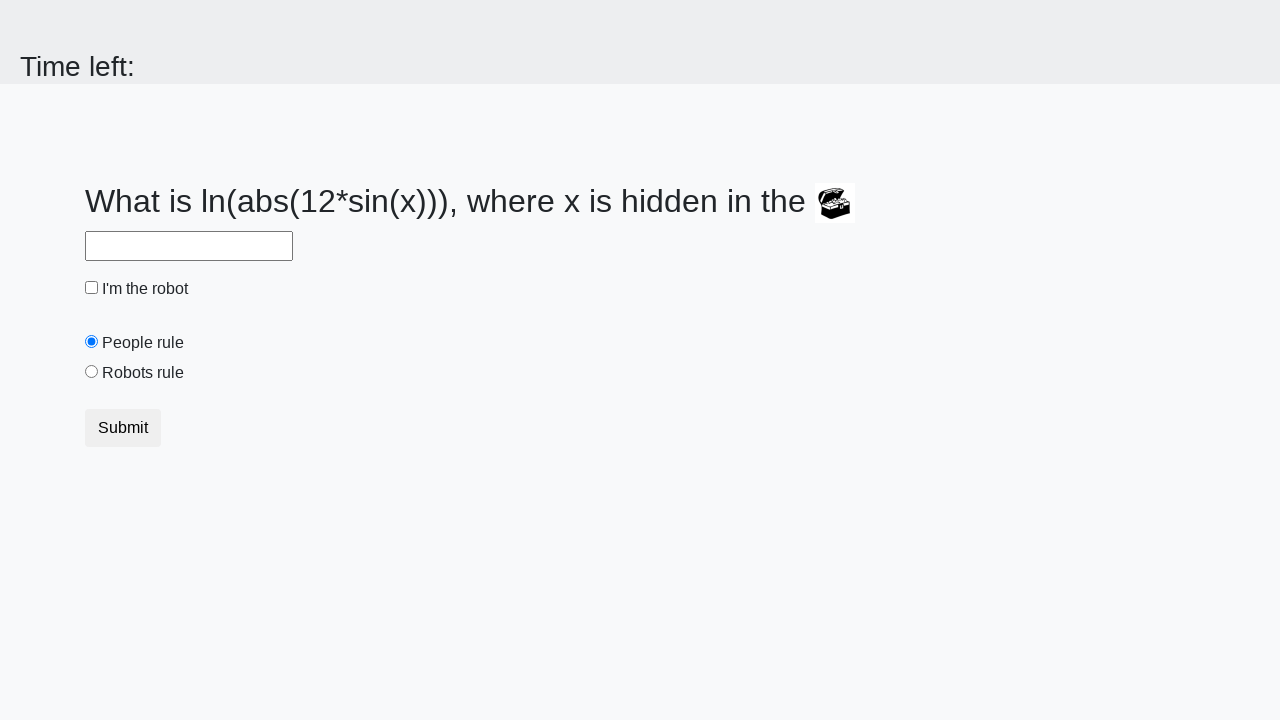

Waited for page to process form submission
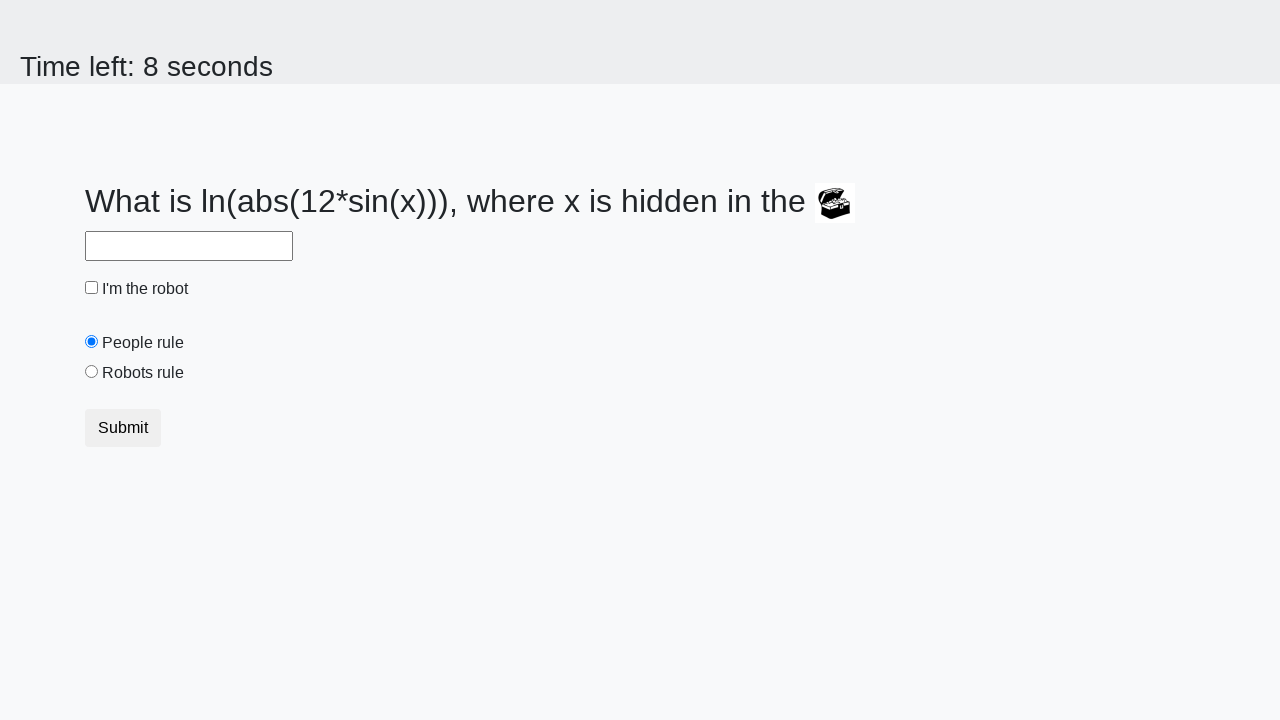

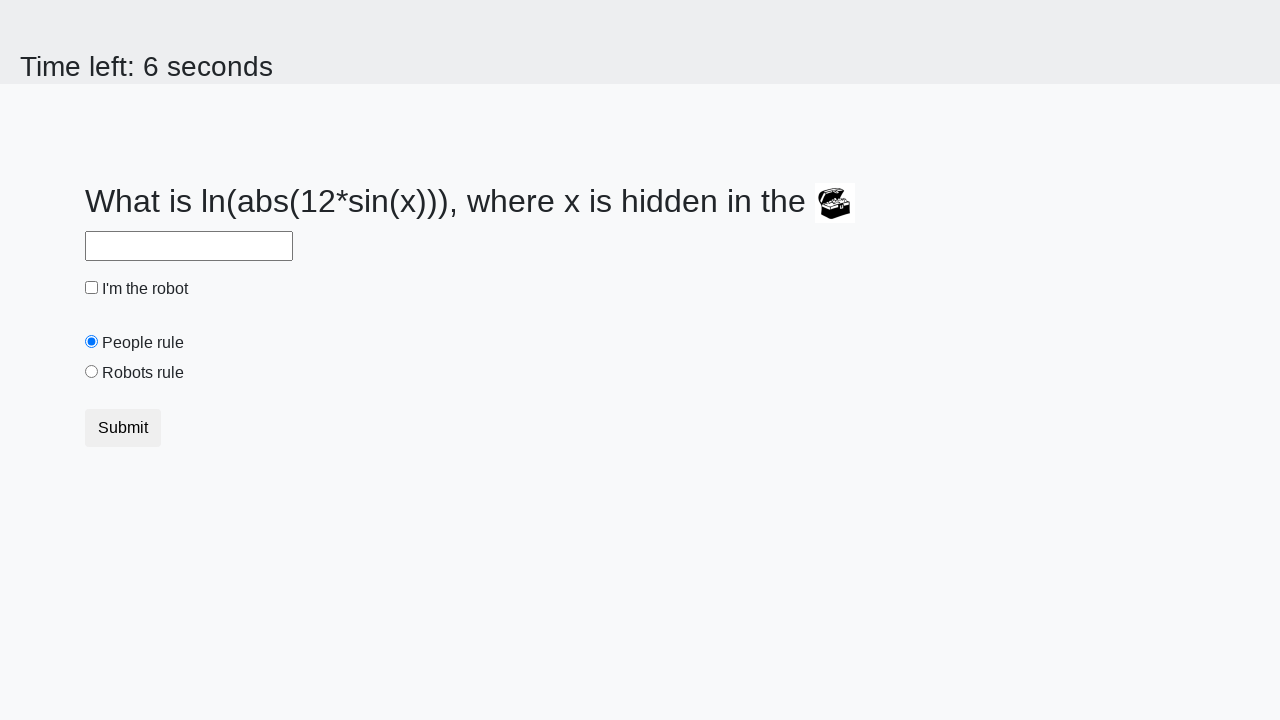